Tests checkbox interactions by clicking on all checkboxes on the page to toggle their state

Starting URL: https://the-internet.herokuapp.com/checkboxes

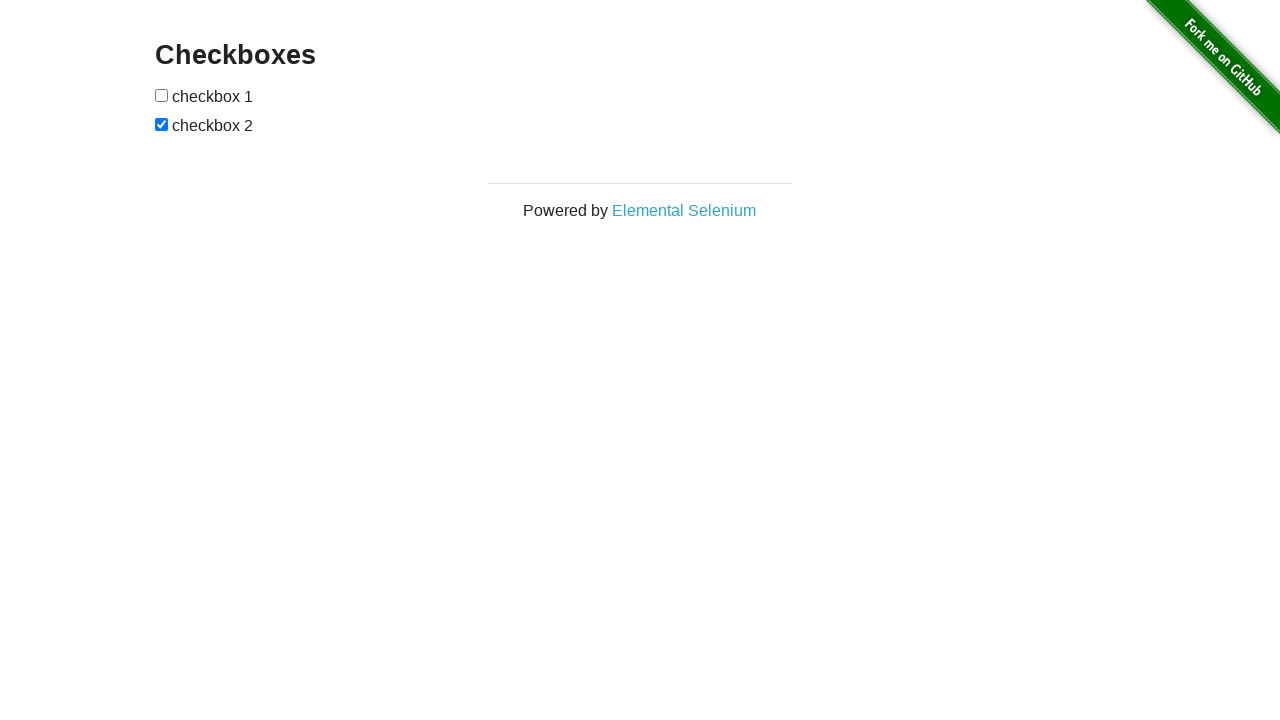

Navigated to checkbox test page
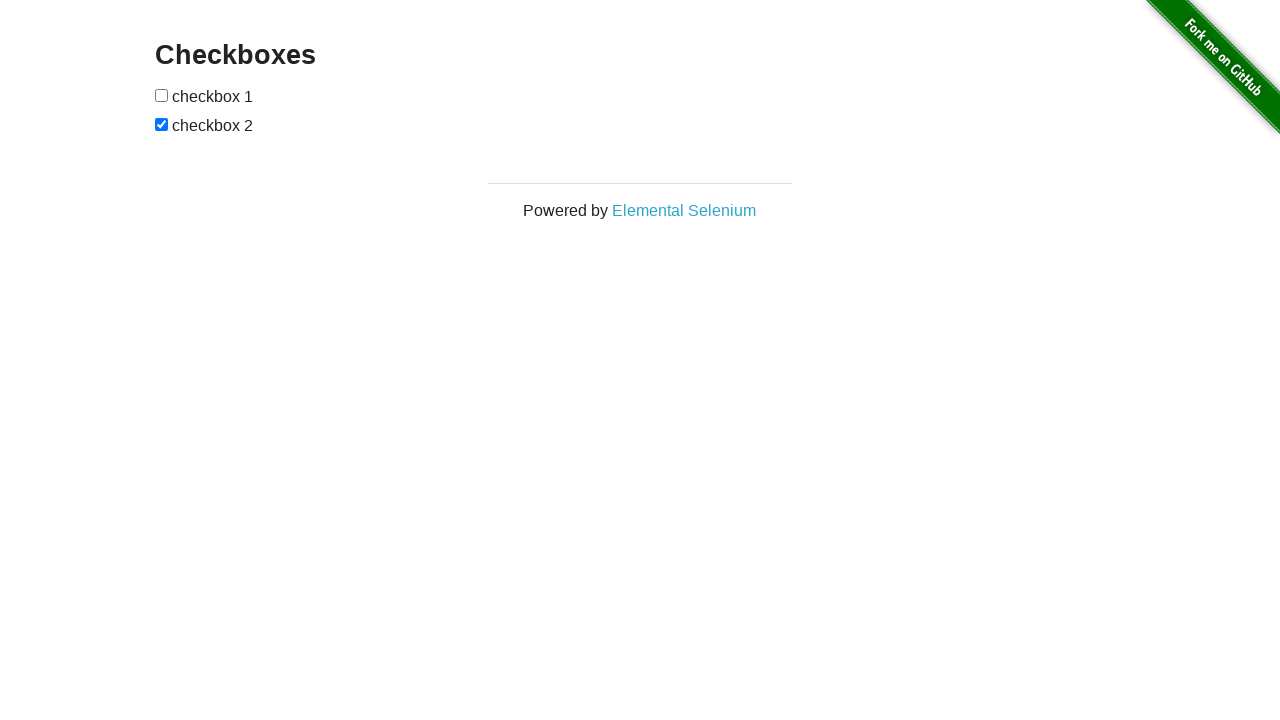

Located all checkboxes on the page
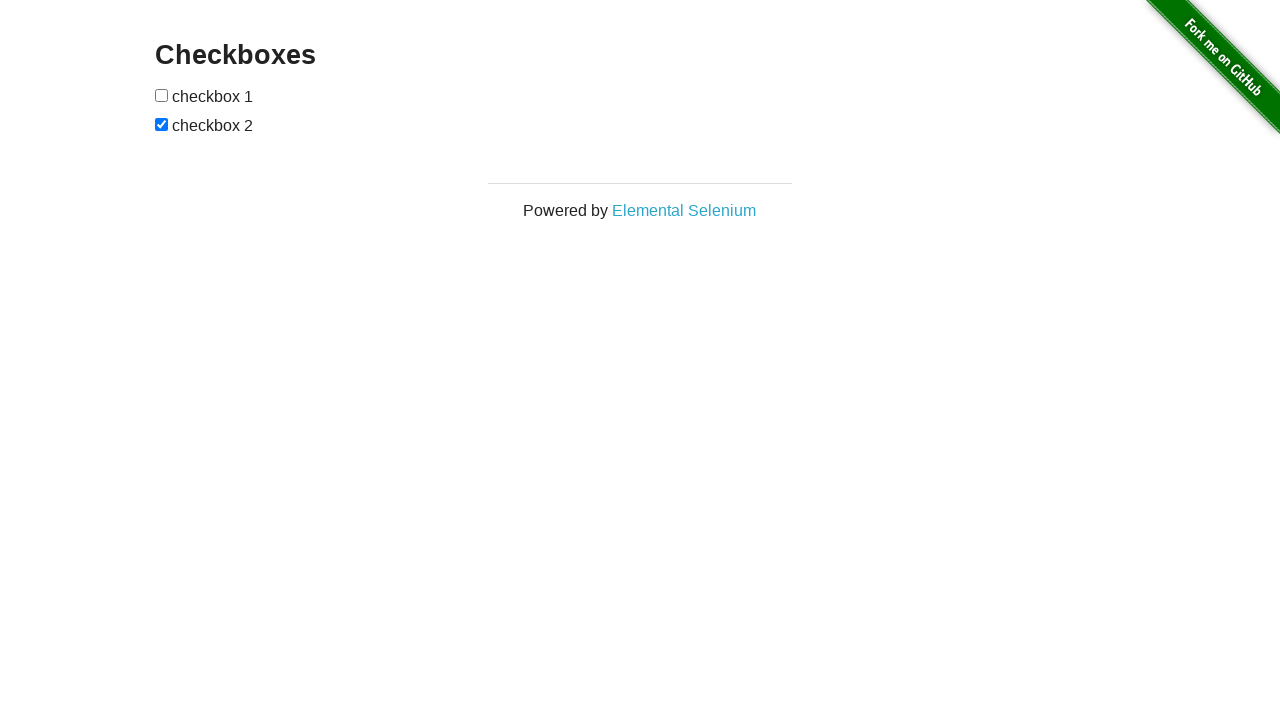

Clicked a checkbox to toggle its state at (162, 95) on form#checkboxes input >> nth=0
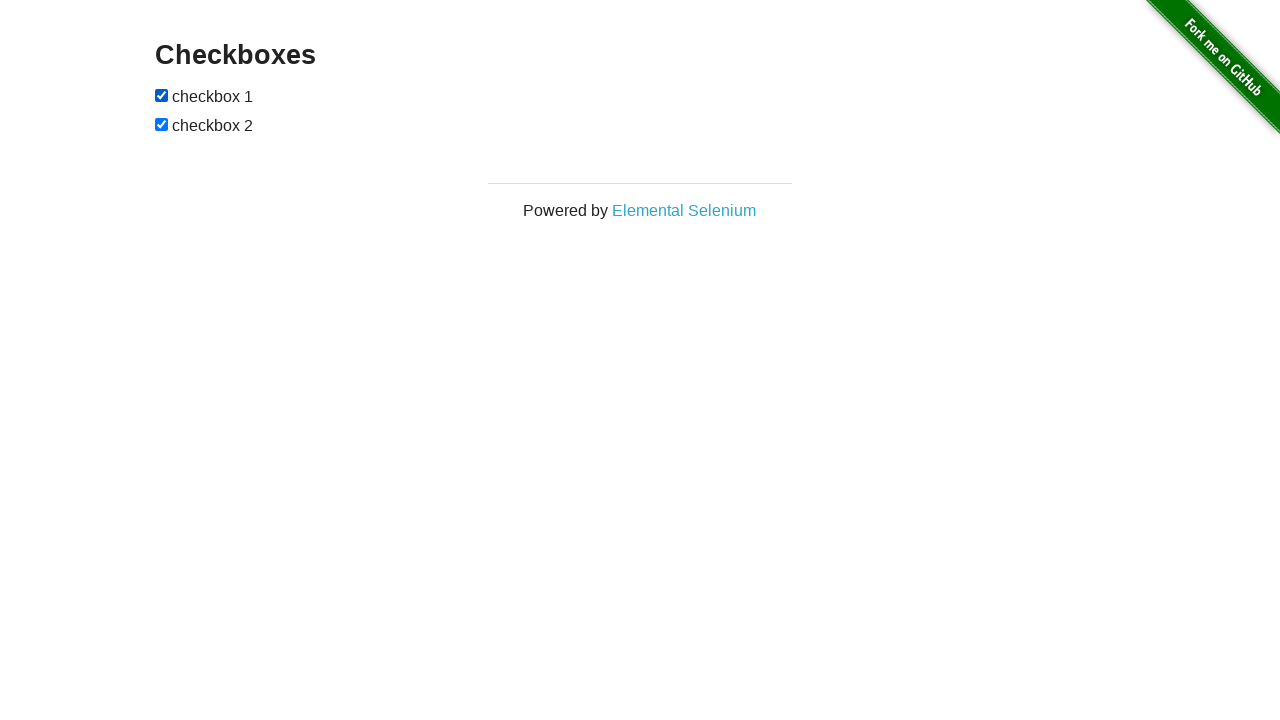

Waited 500ms for checkbox state change
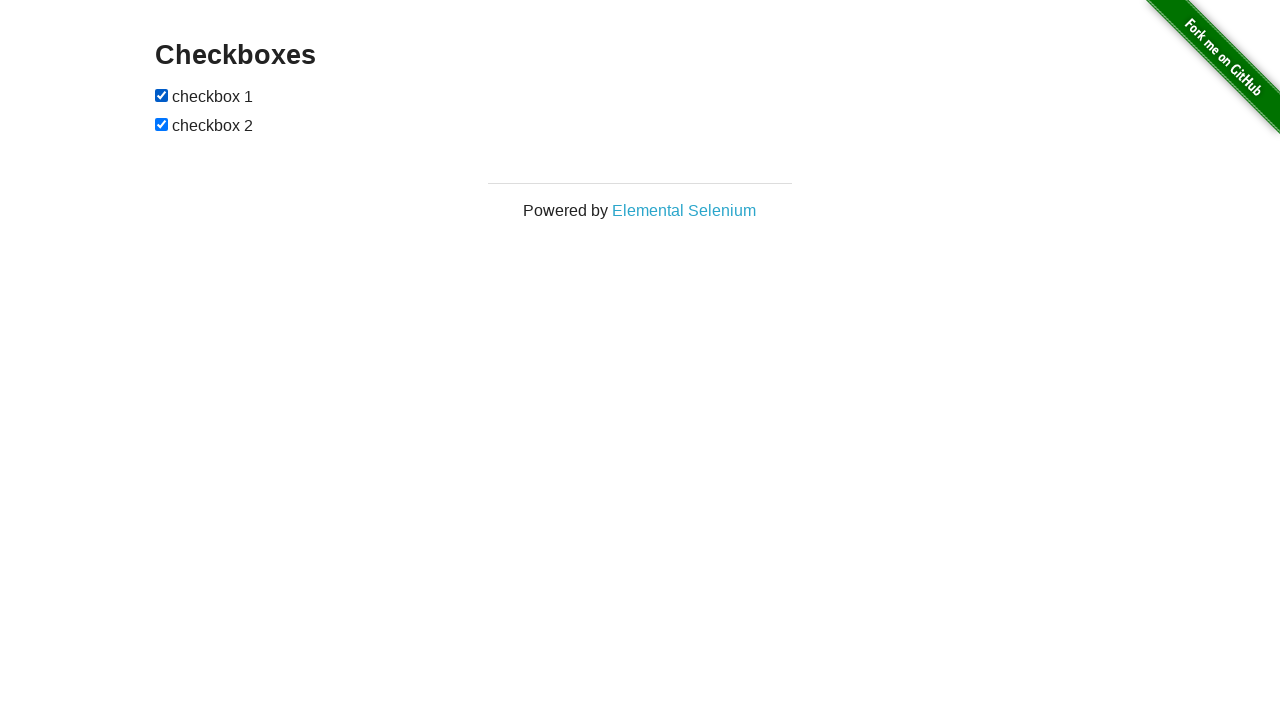

Clicked a checkbox to toggle its state at (162, 124) on form#checkboxes input >> nth=1
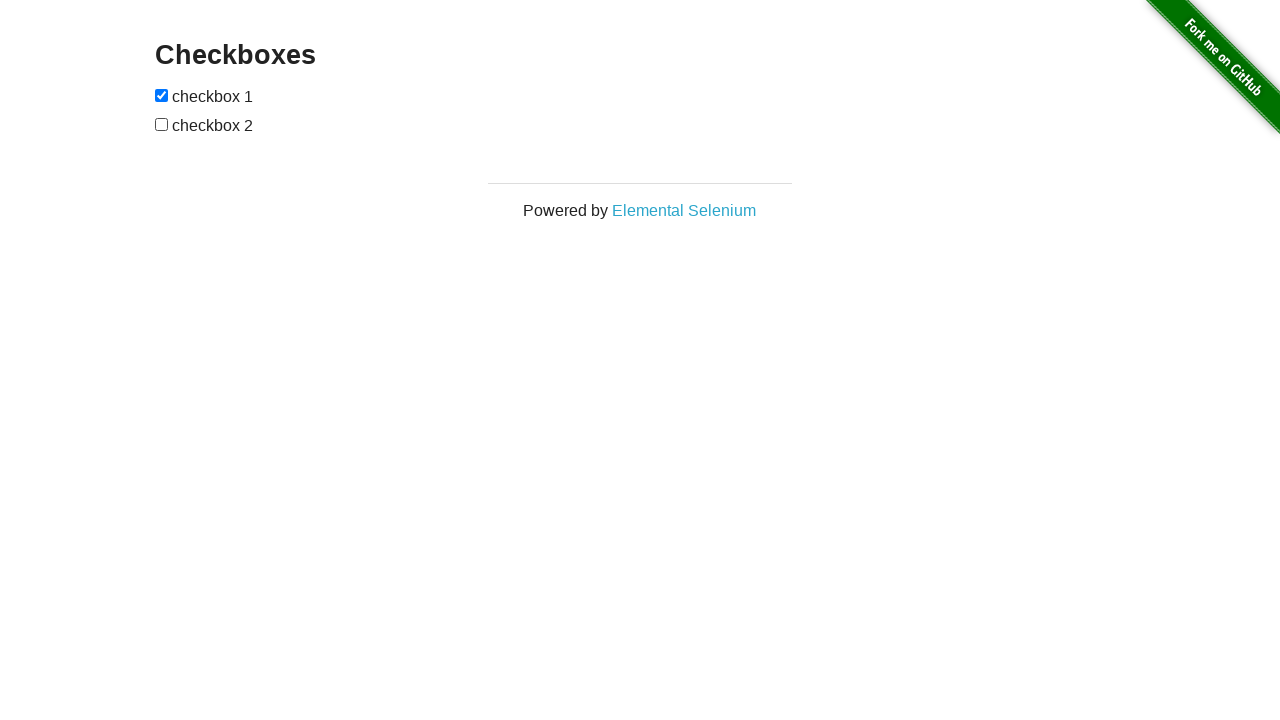

Waited 500ms for checkbox state change
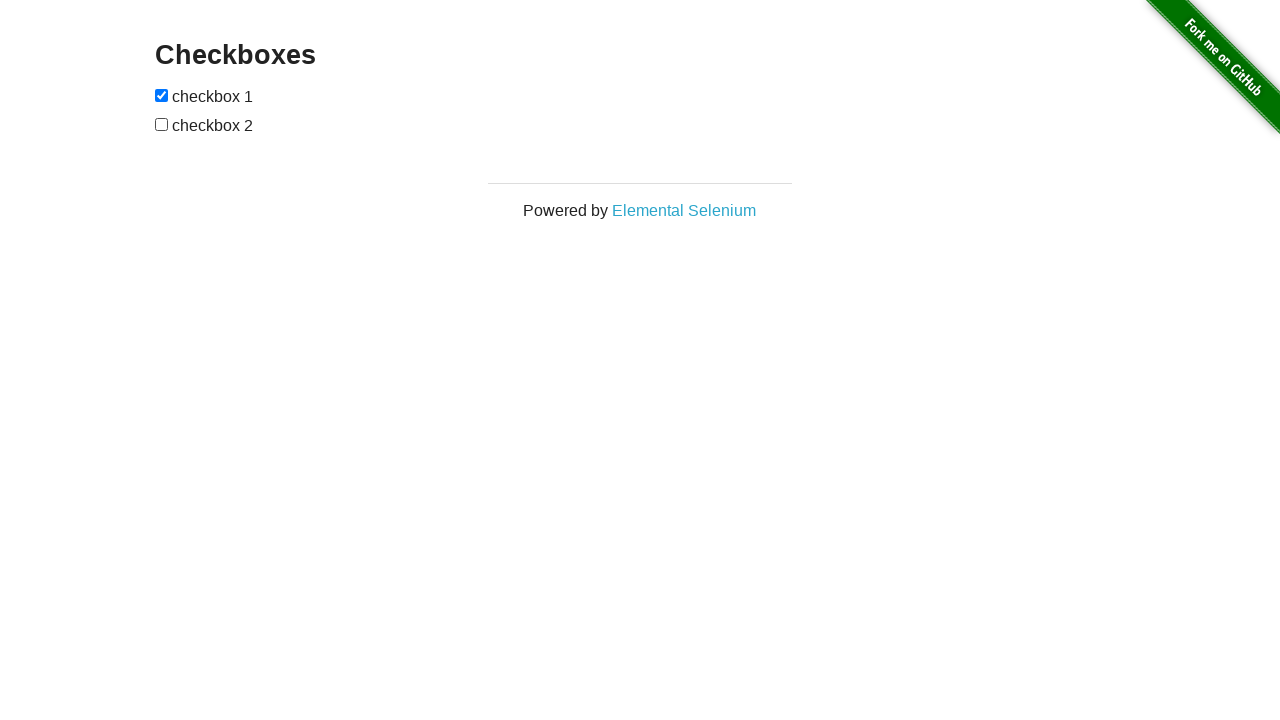

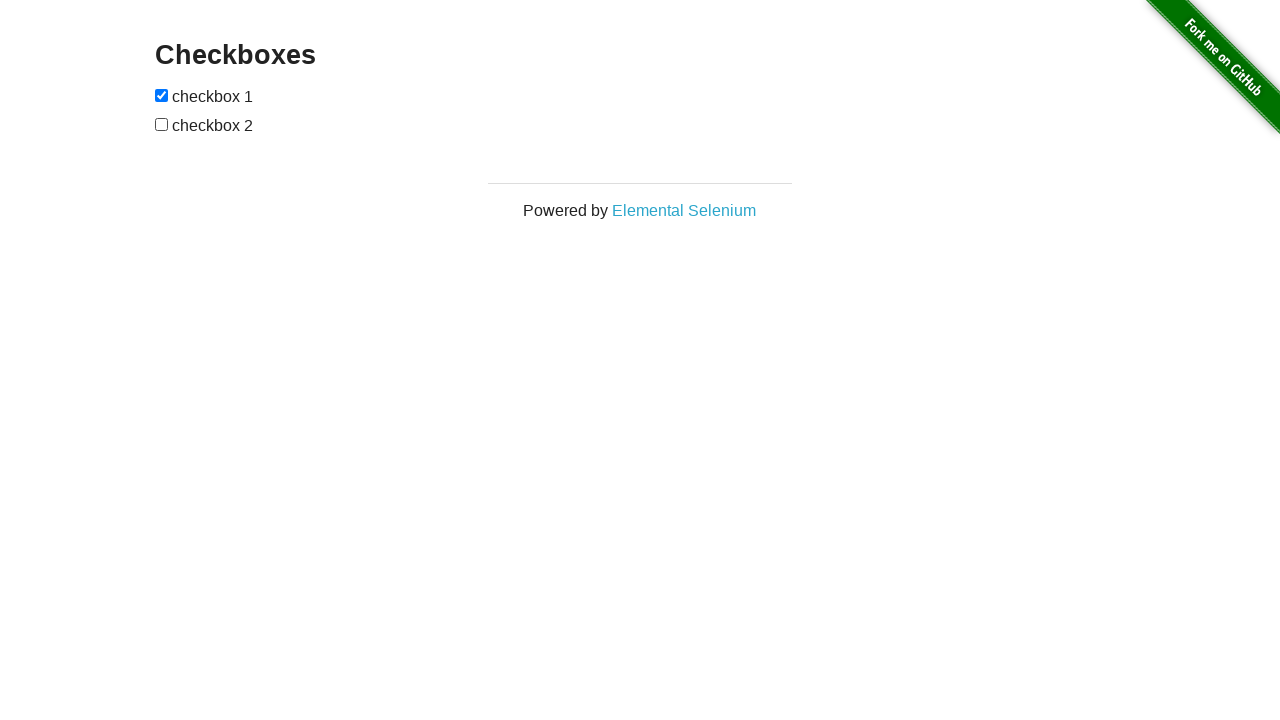